Tests dynamic element addition and removal functionality by clicking "Add Element" button twice, verifying two "Delete" buttons appear, then clicking one delete button and verifying only one remains

Starting URL: https://the-internet.herokuapp.com/add_remove_elements/

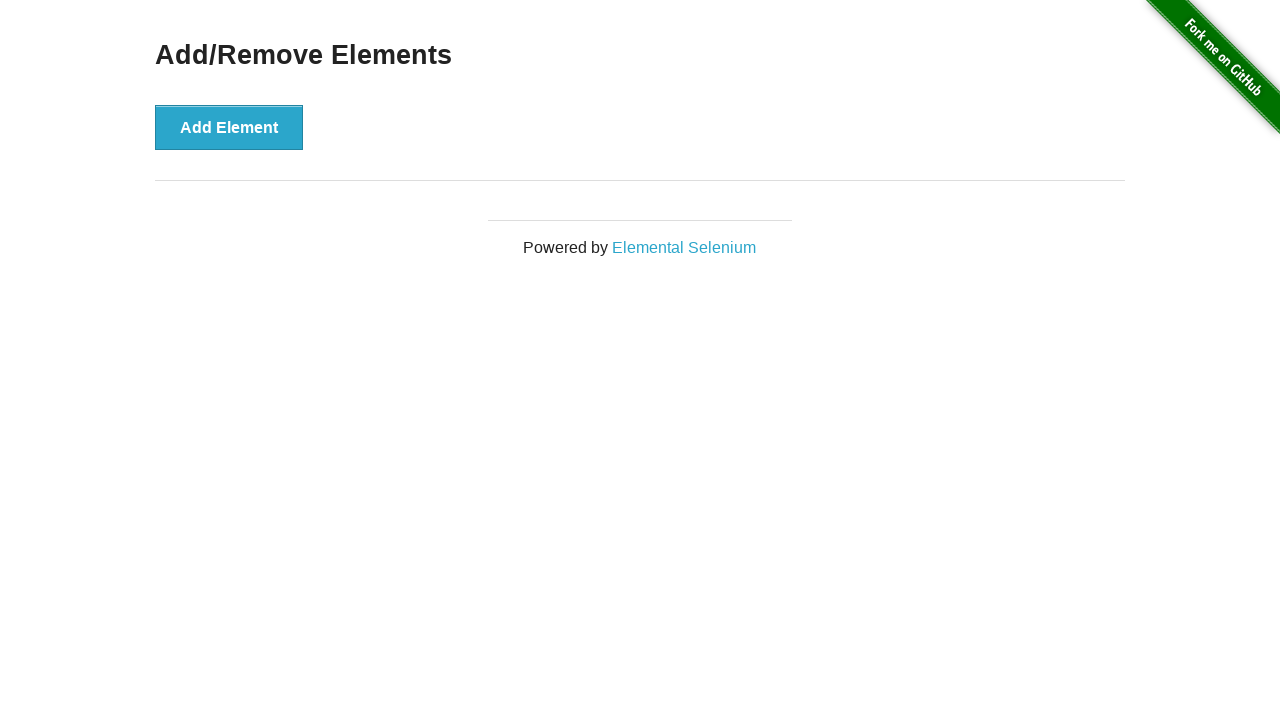

Navigated to add/remove elements page
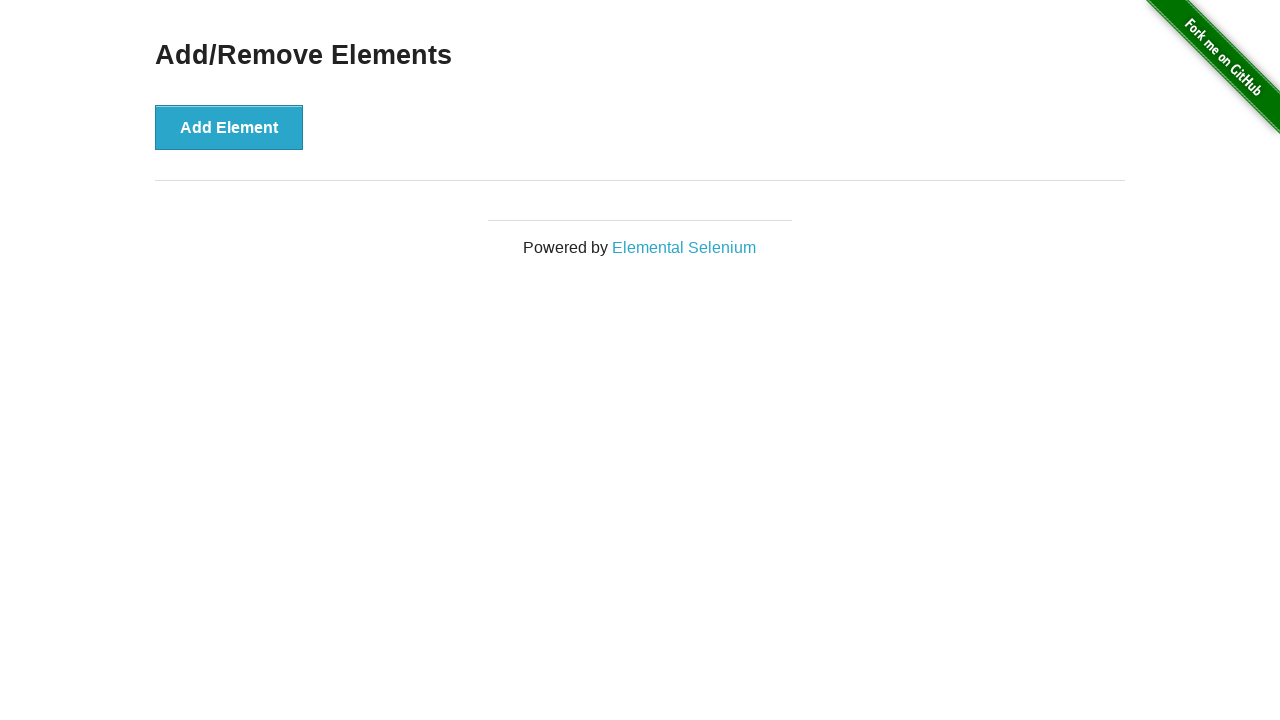

Clicked Add Element button (first time) at (229, 127) on xpath=//button[text()='Add Element']
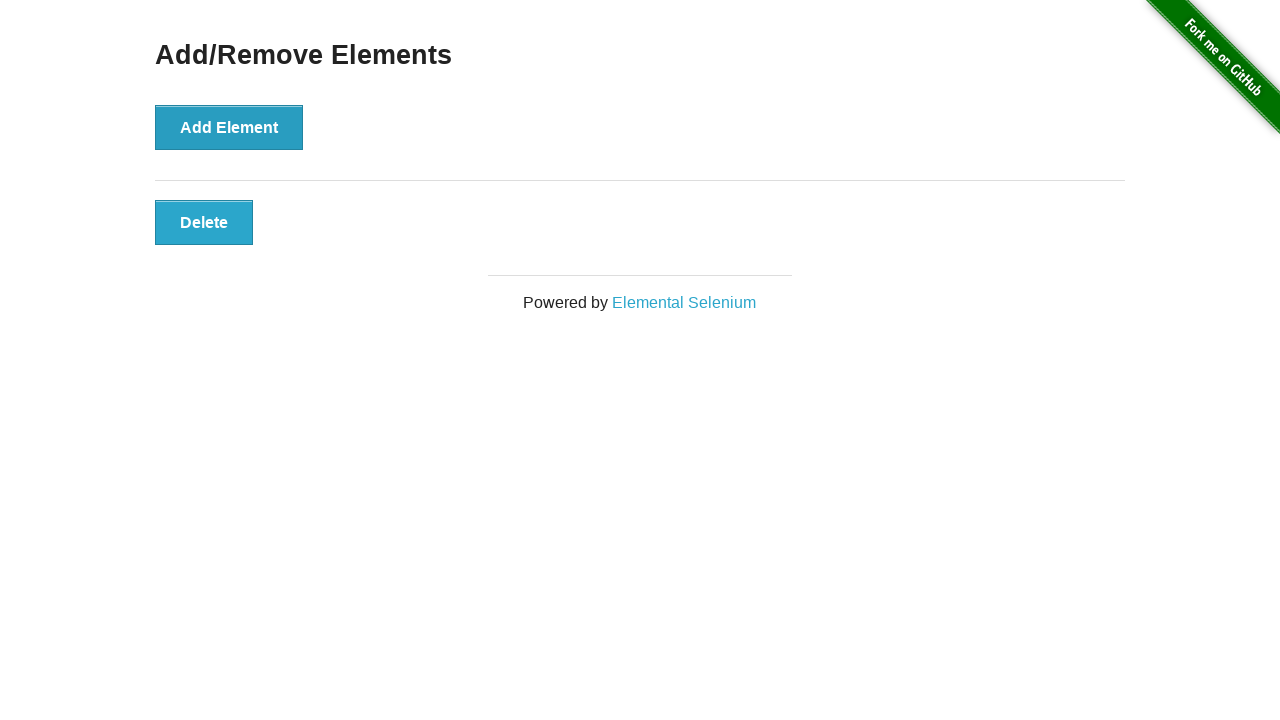

Clicked Add Element button (second time) at (229, 127) on xpath=//button[text()='Add Element']
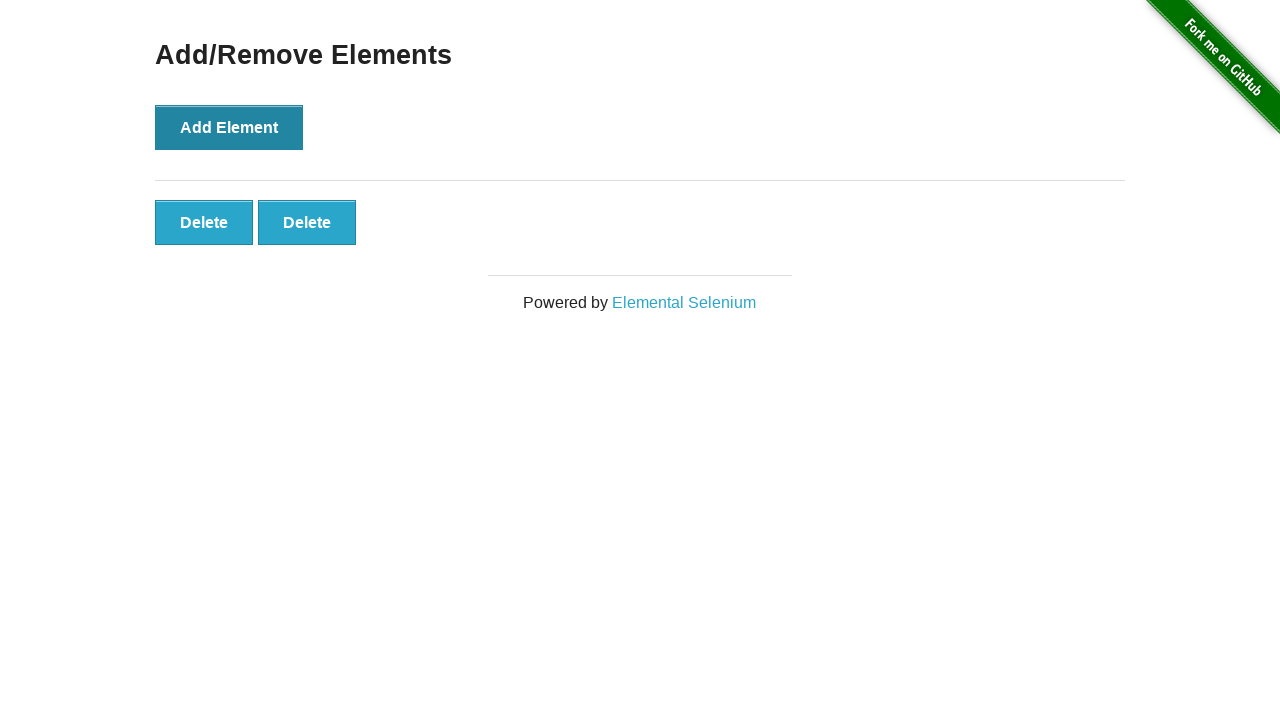

Located all Delete buttons
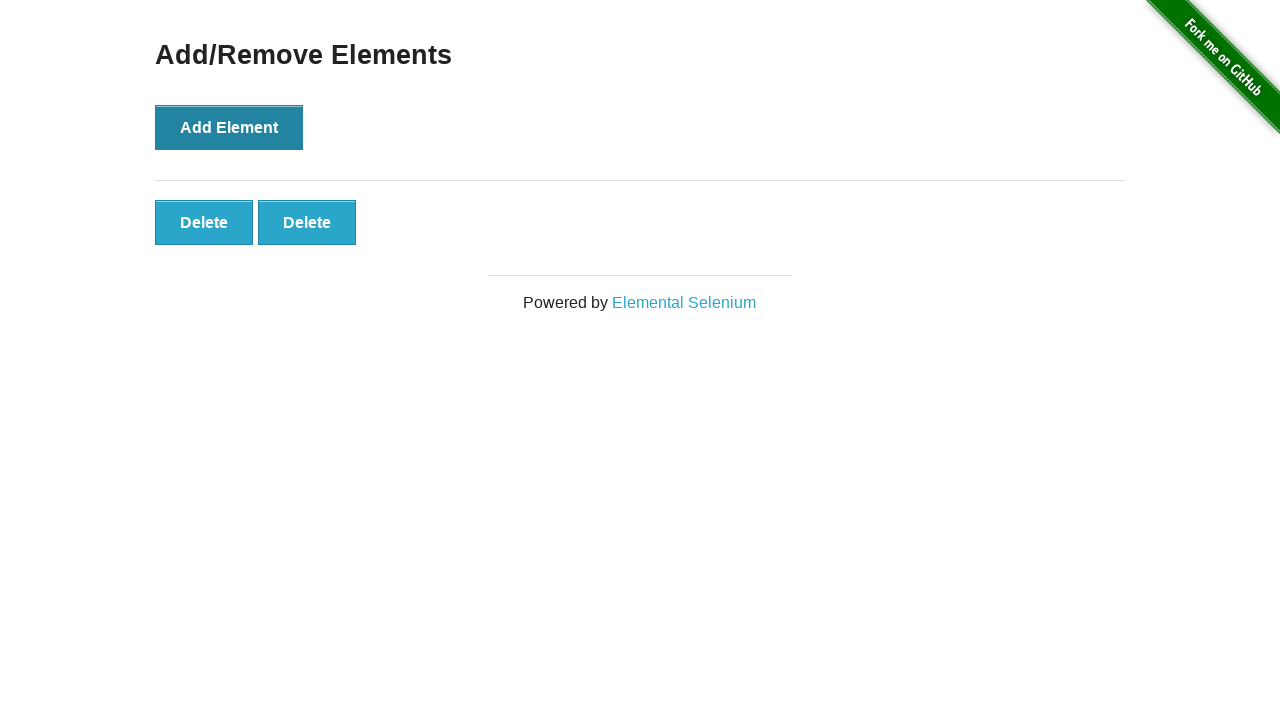

Verified that 2 Delete buttons are present
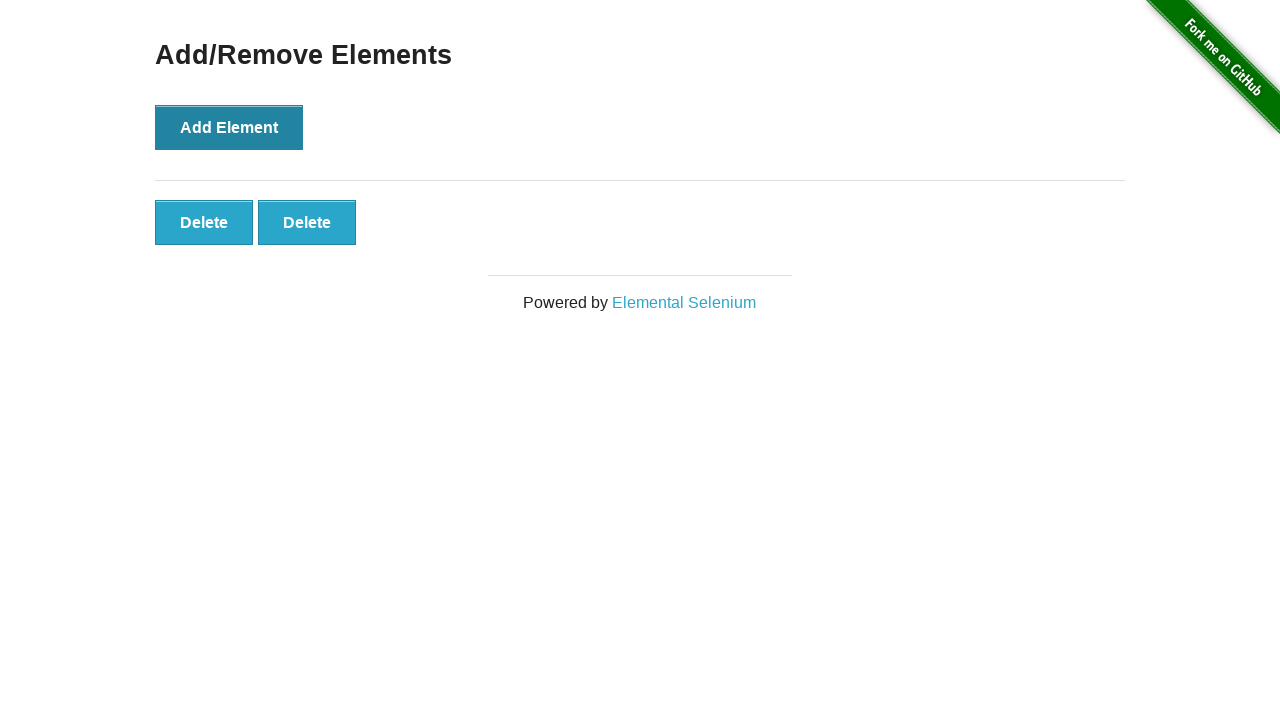

Clicked the second Delete button at (307, 222) on xpath=//button[text()='Delete'] >> nth=1
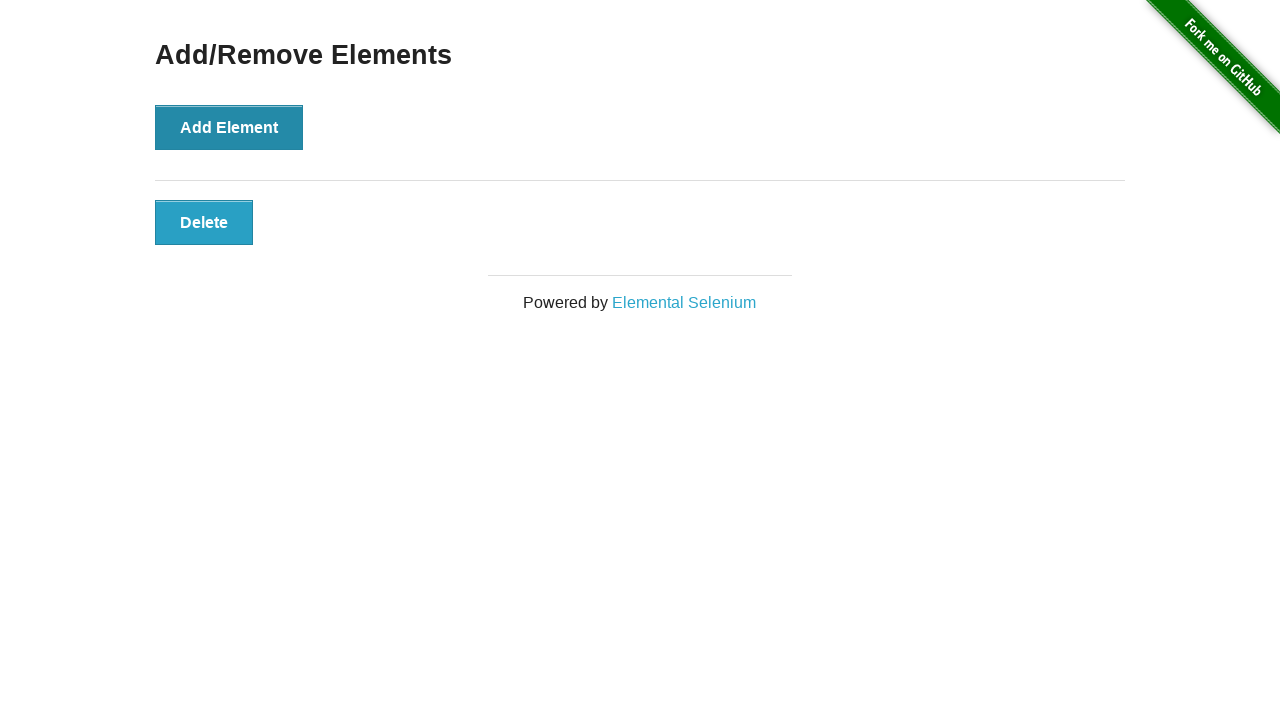

Re-located Delete buttons after deletion
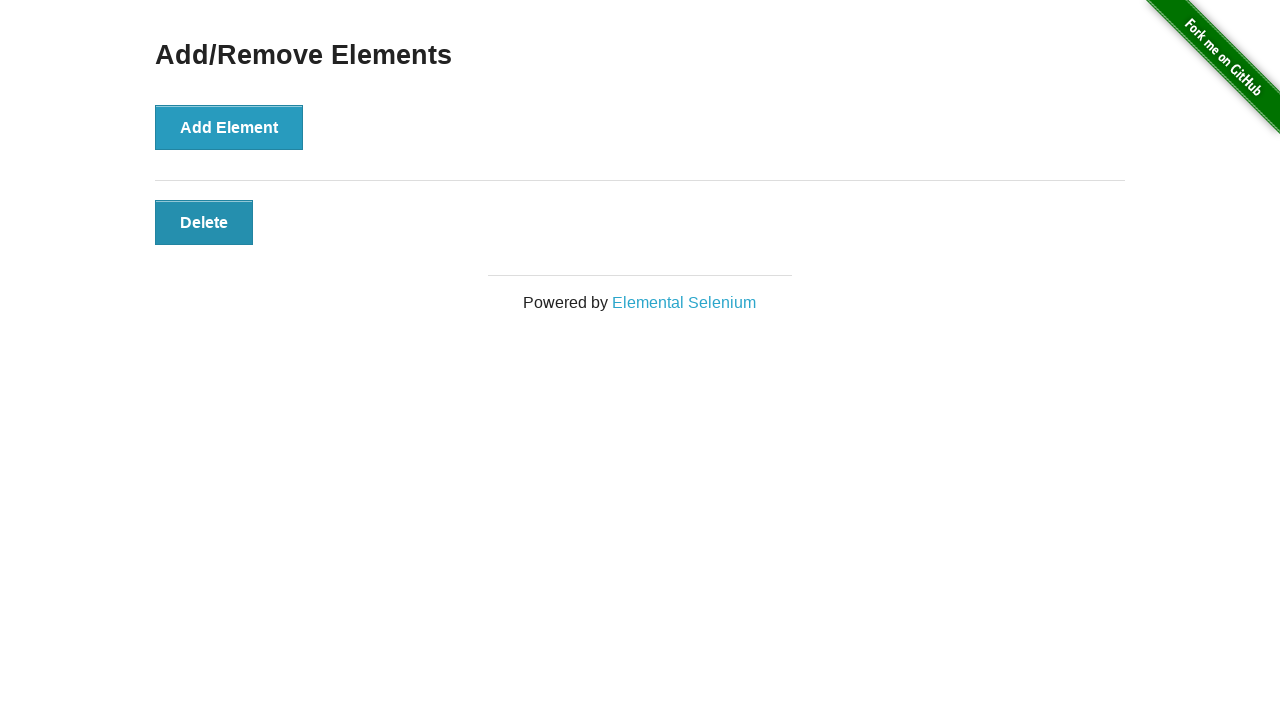

Verified that only 1 Delete button remains
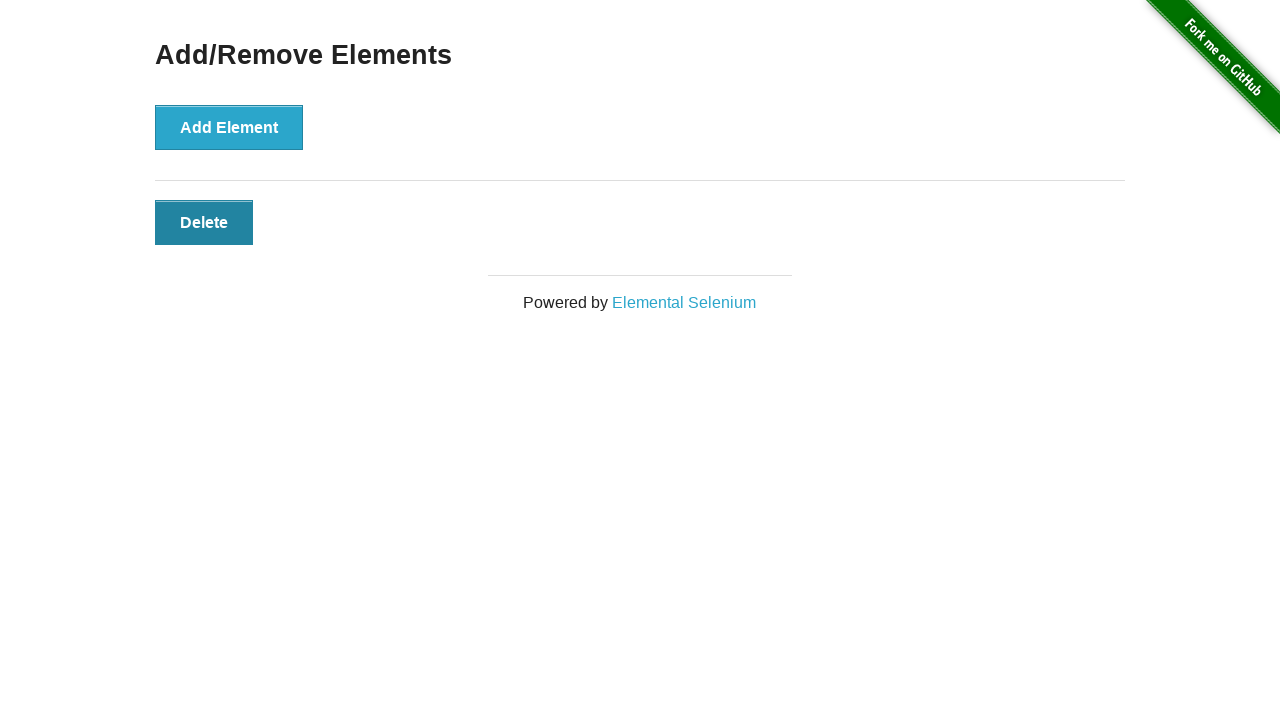

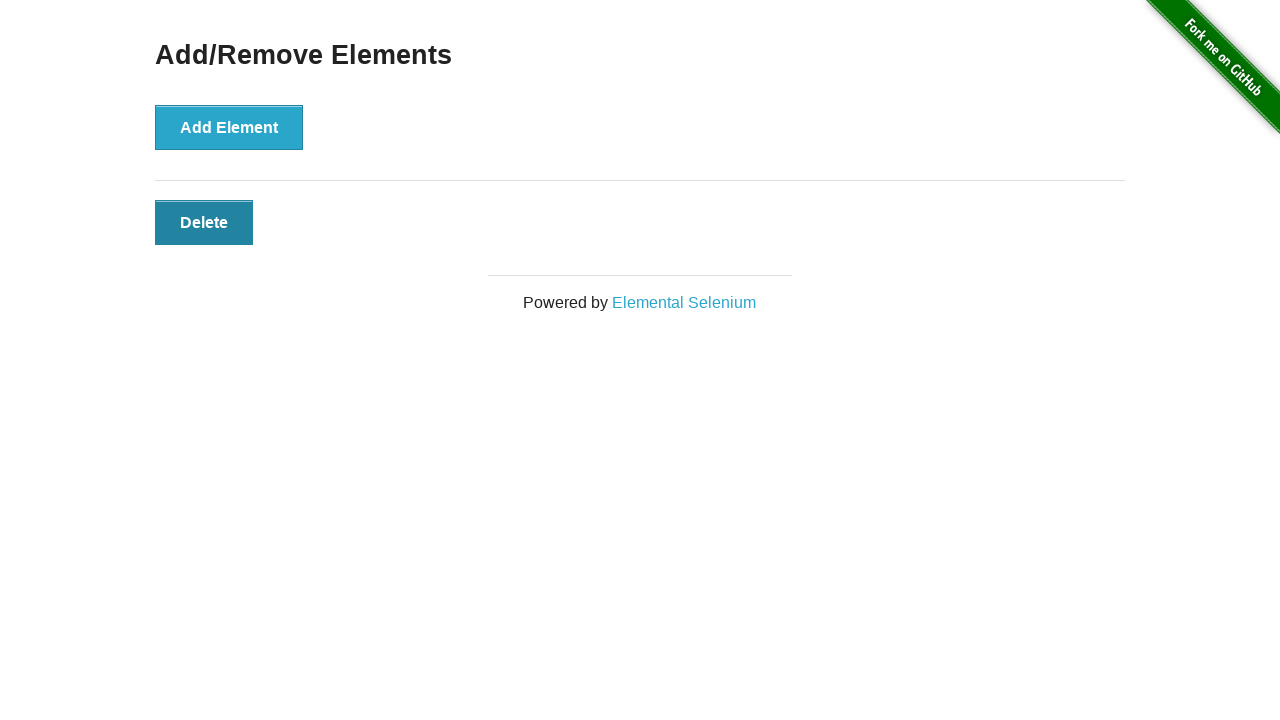